Tests opening a new tab by clicking a link, then interacting with elements on the new tab including clicking a button and closing a popover, before closing the new tab.

Starting URL: https://institutoweb.com.ar/test/pop/solapa.html

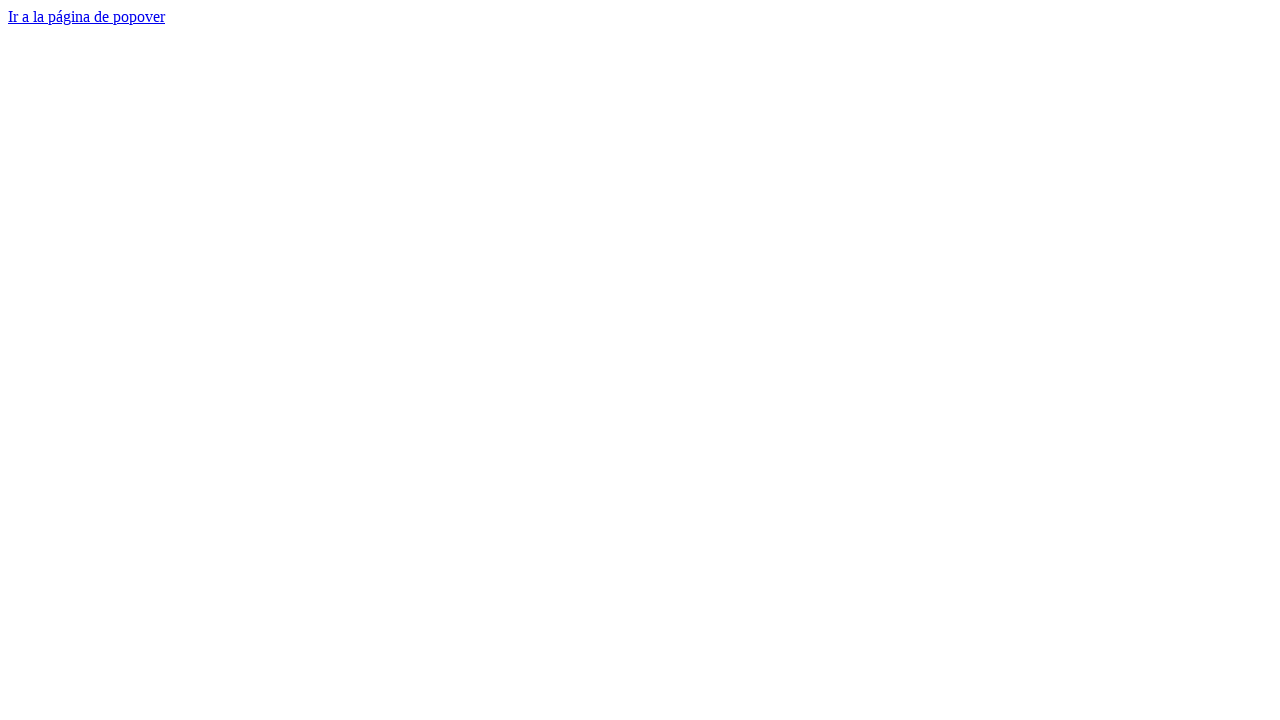

Clicked link to open new tab at (86, 16) on #mi-enlace
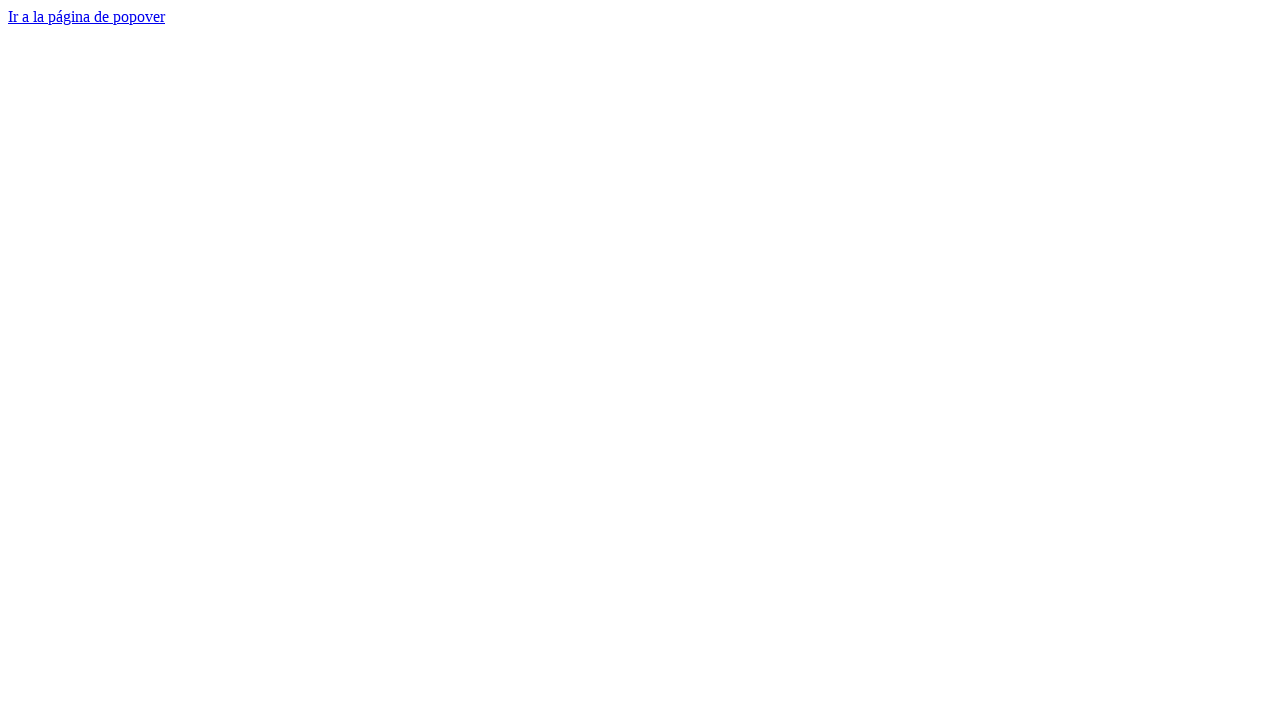

New tab opened and captured
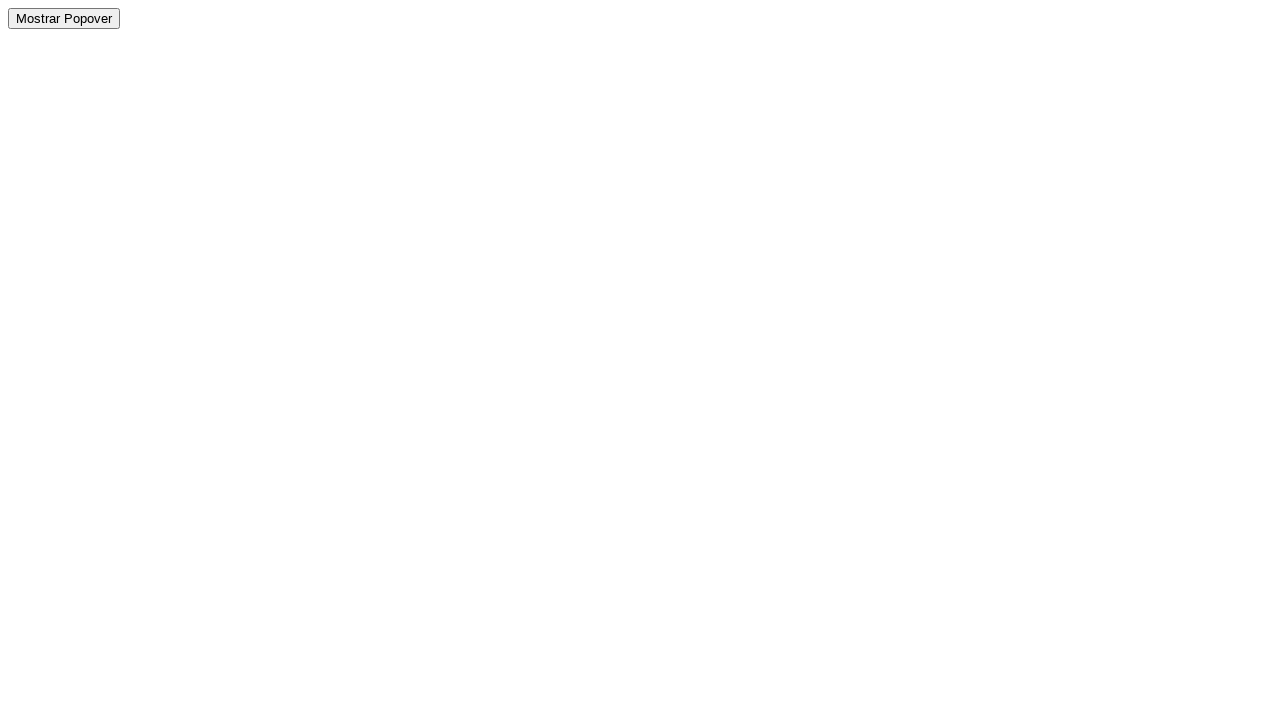

New tab DOM content loaded
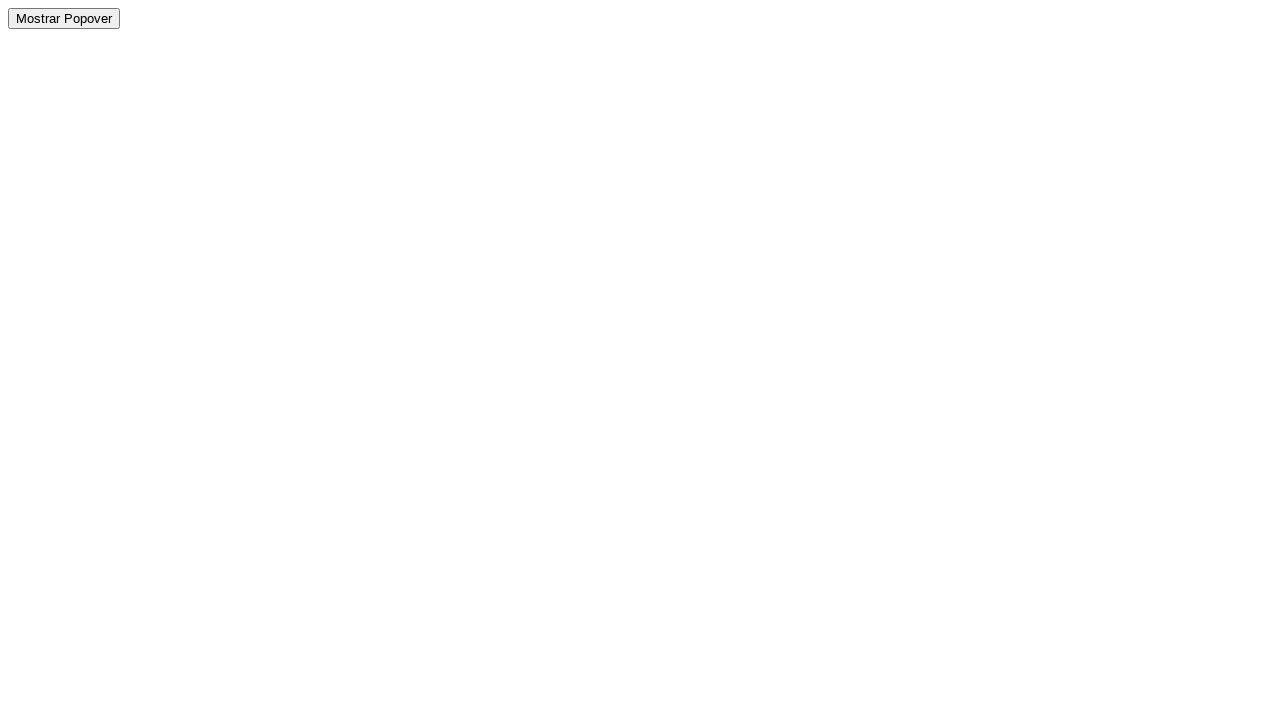

Clicked button on new tab at (64, 18) on #mi-boton
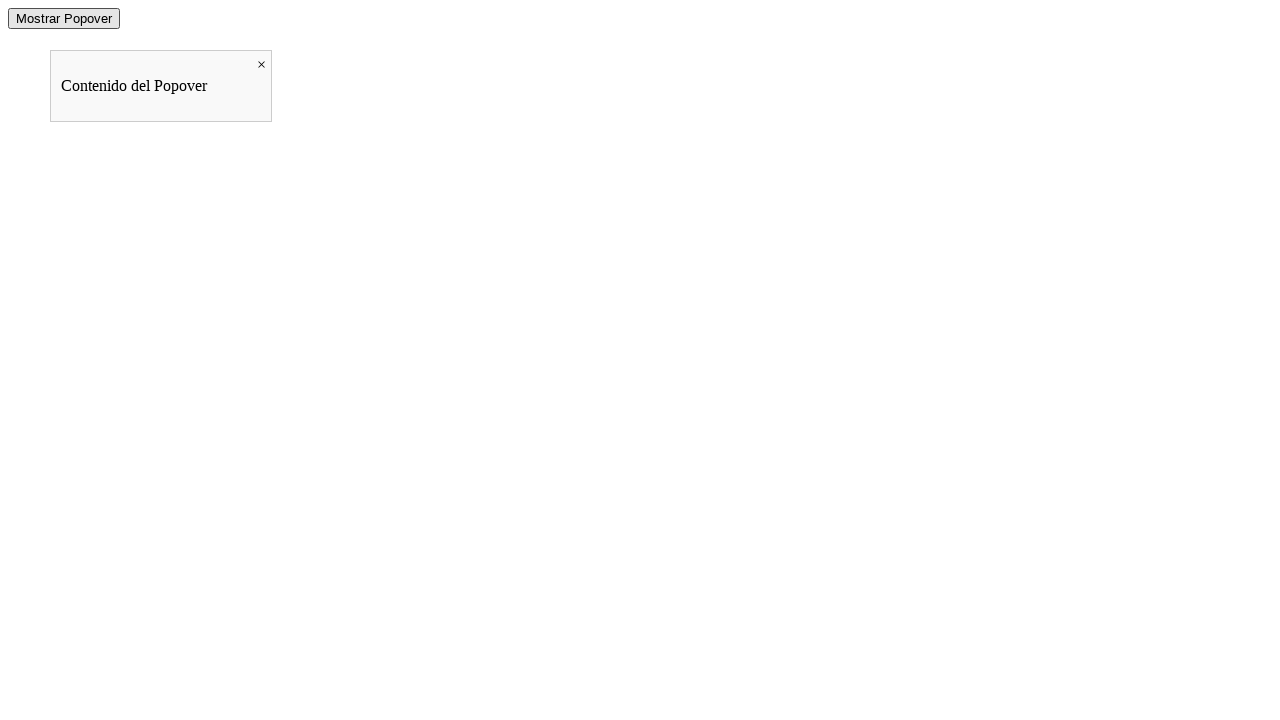

Closed popover on new tab at (262, 65) on #close-popover
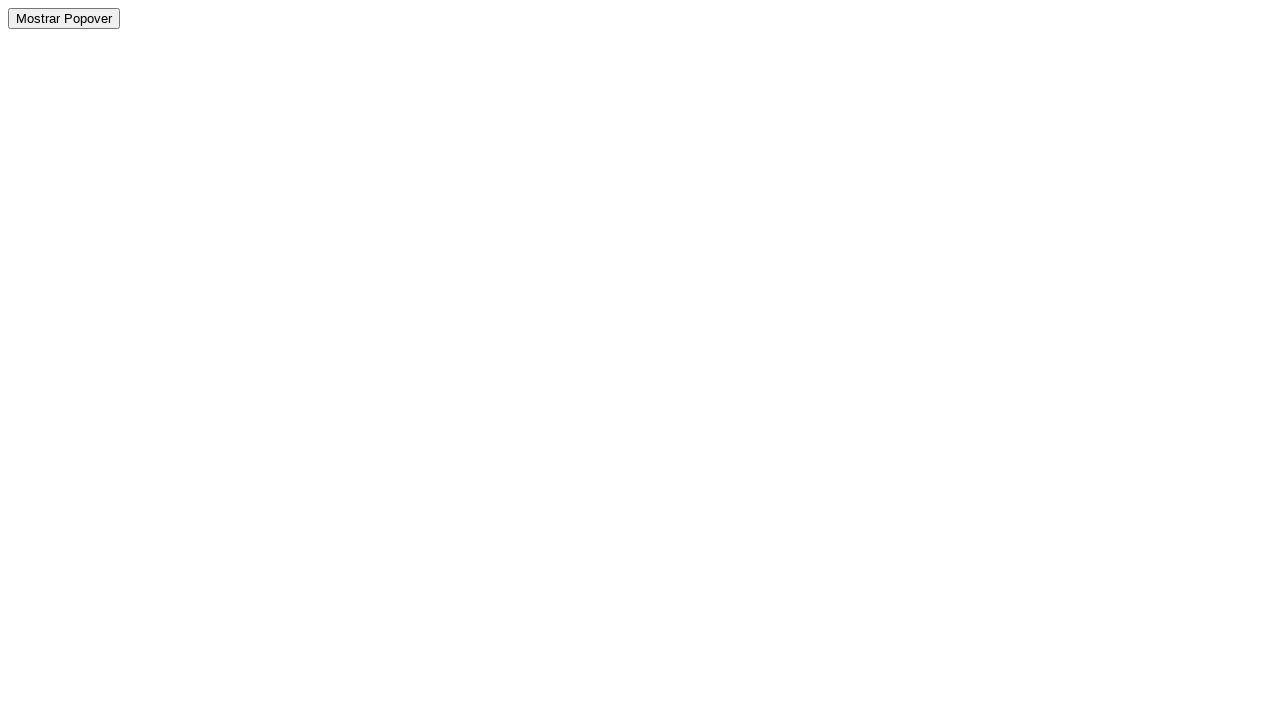

Closed new tab
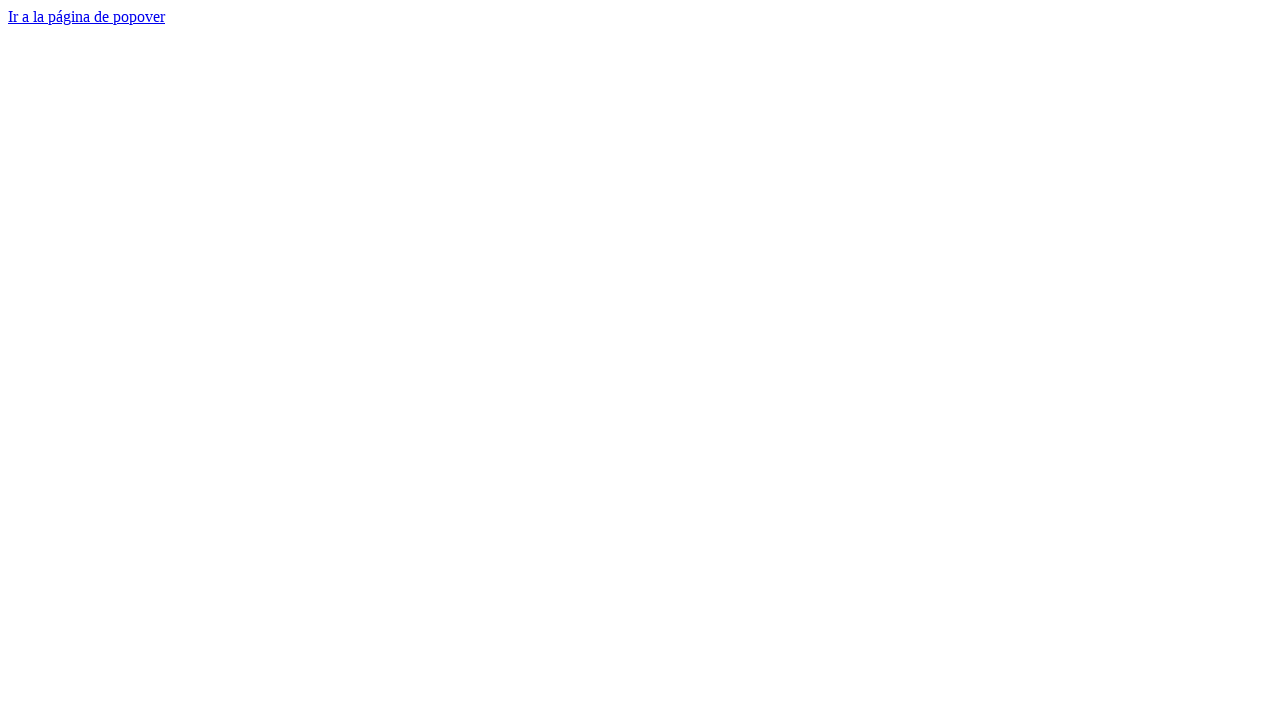

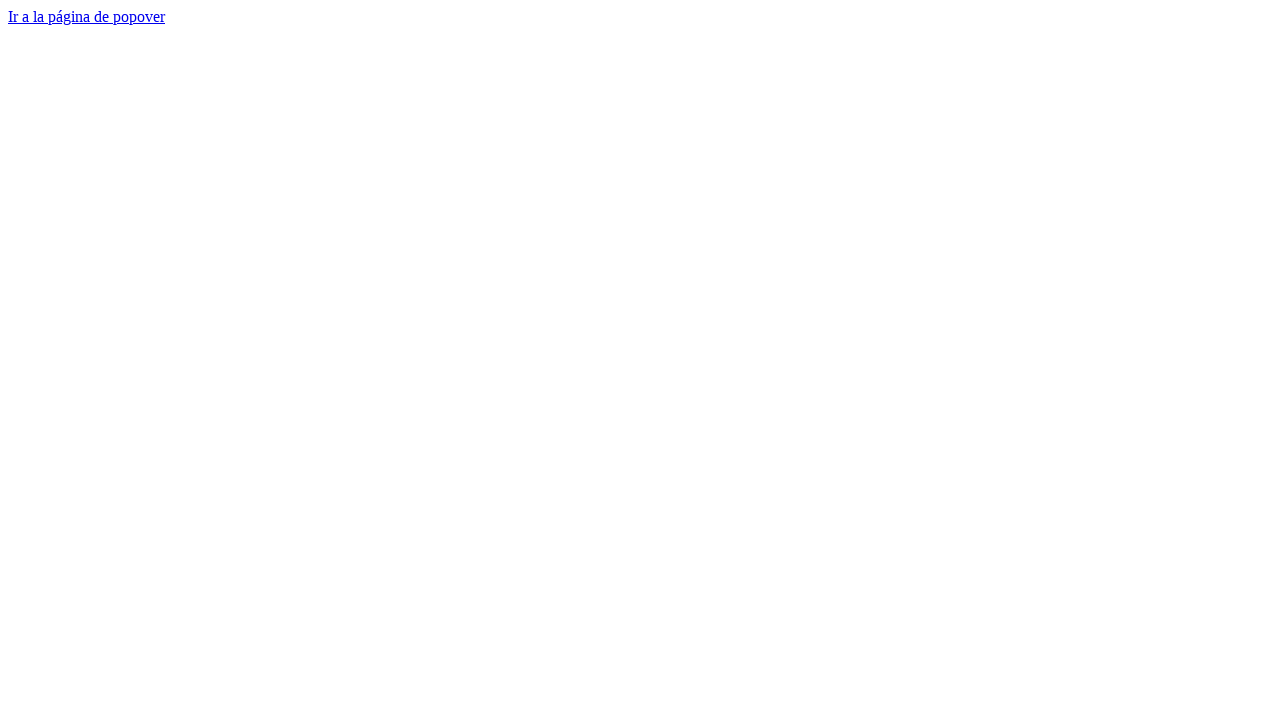